Tests handling of a JavaScript alert dialog by clicking a button that triggers an alert and accepting it

Starting URL: https://testautomationpractice.blogspot.com

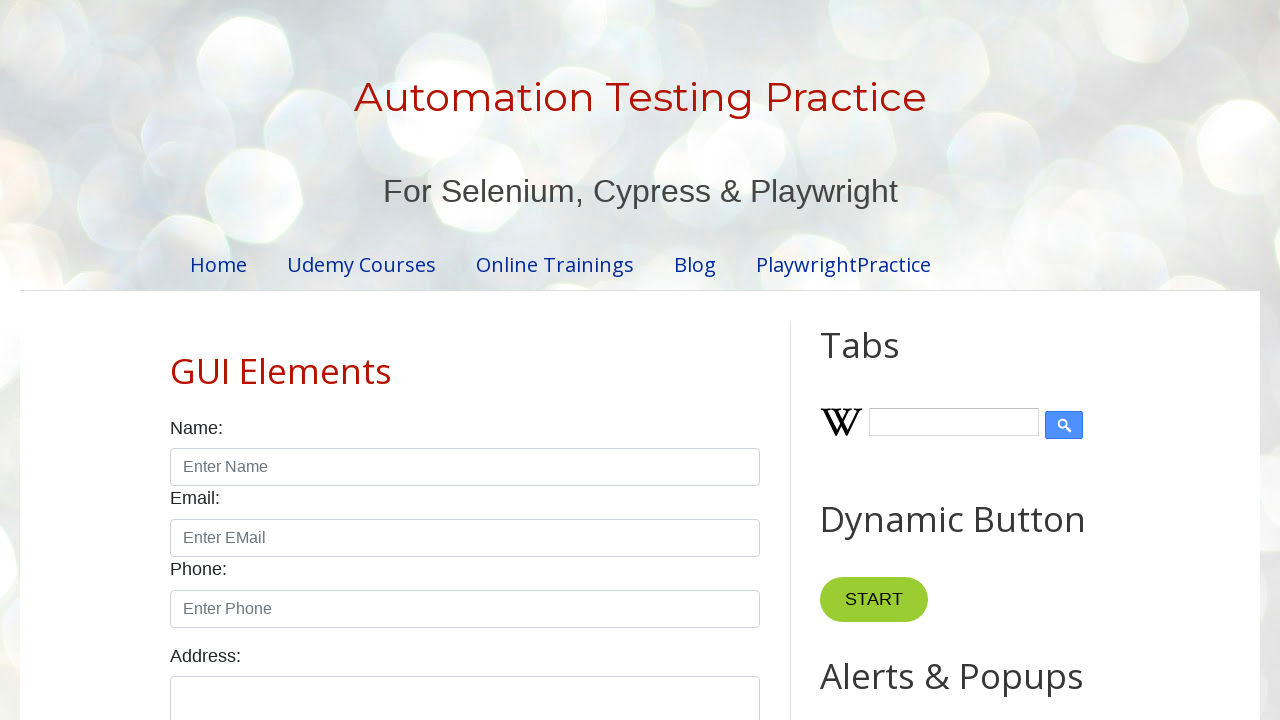

Registered dialog handler to accept alerts
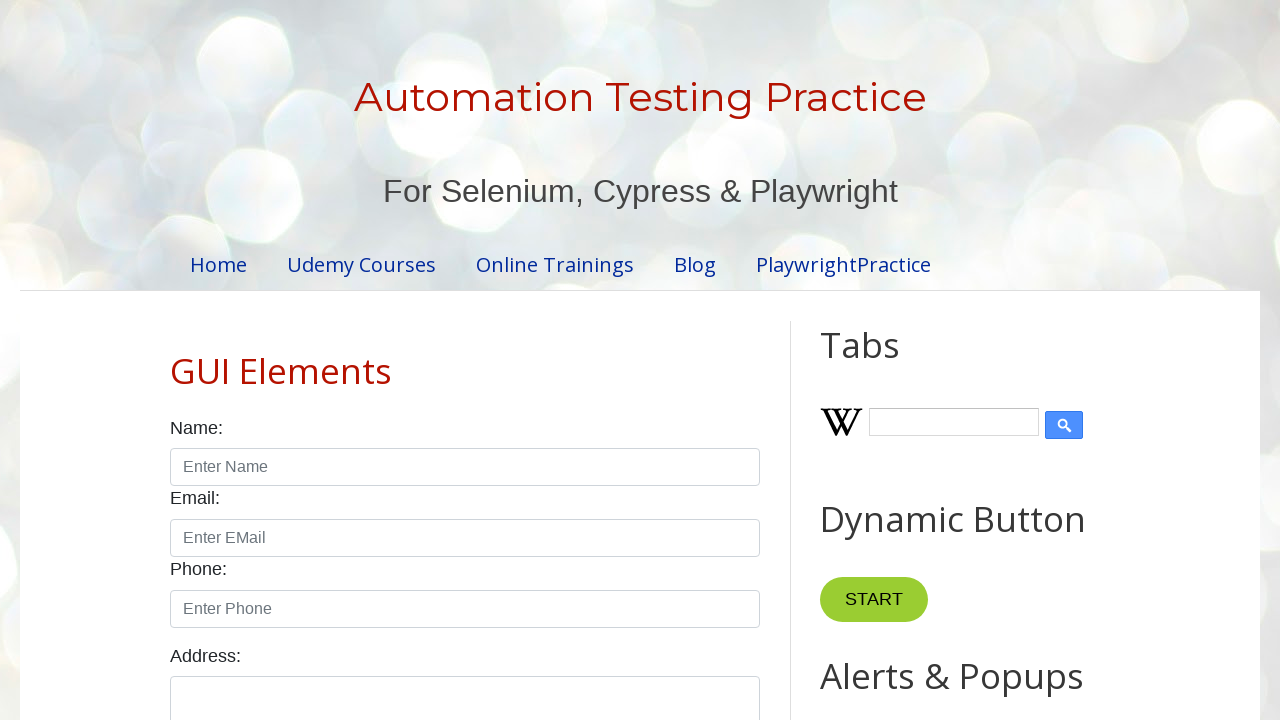

Clicked alert button to trigger JavaScript alert dialog at (888, 361) on #alertBtn
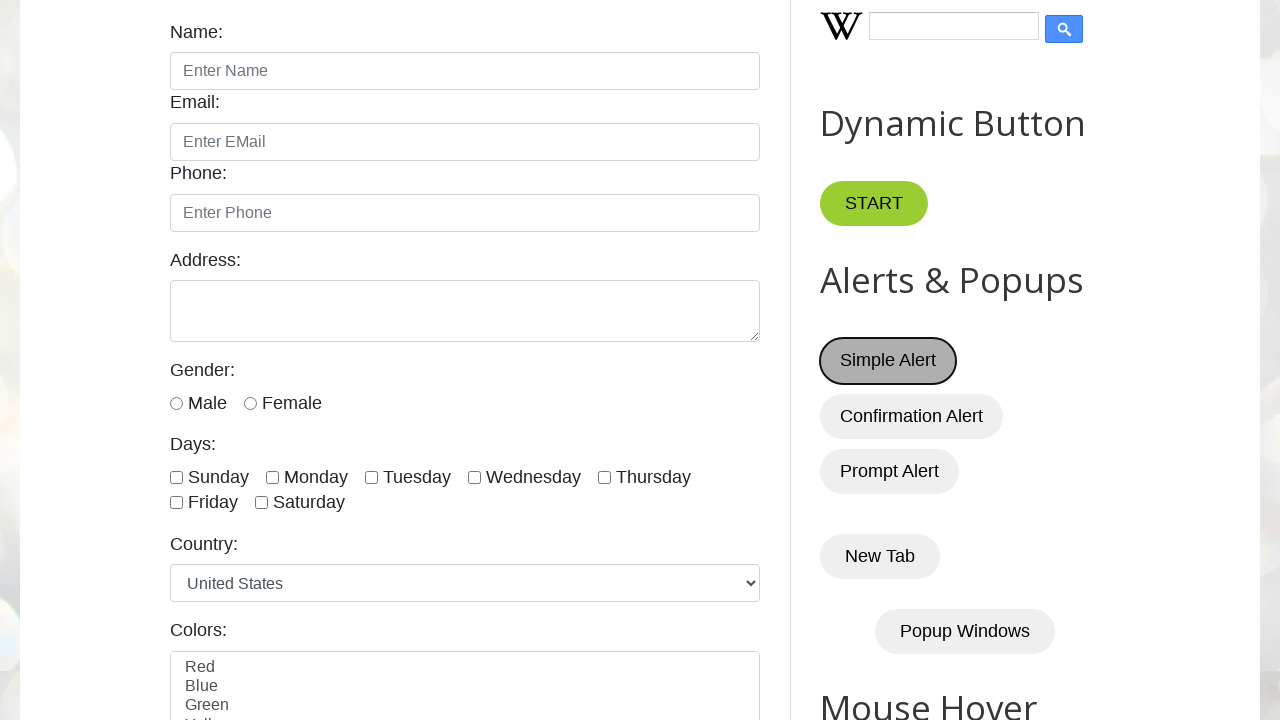

Waited for alert dialog to be handled and accepted
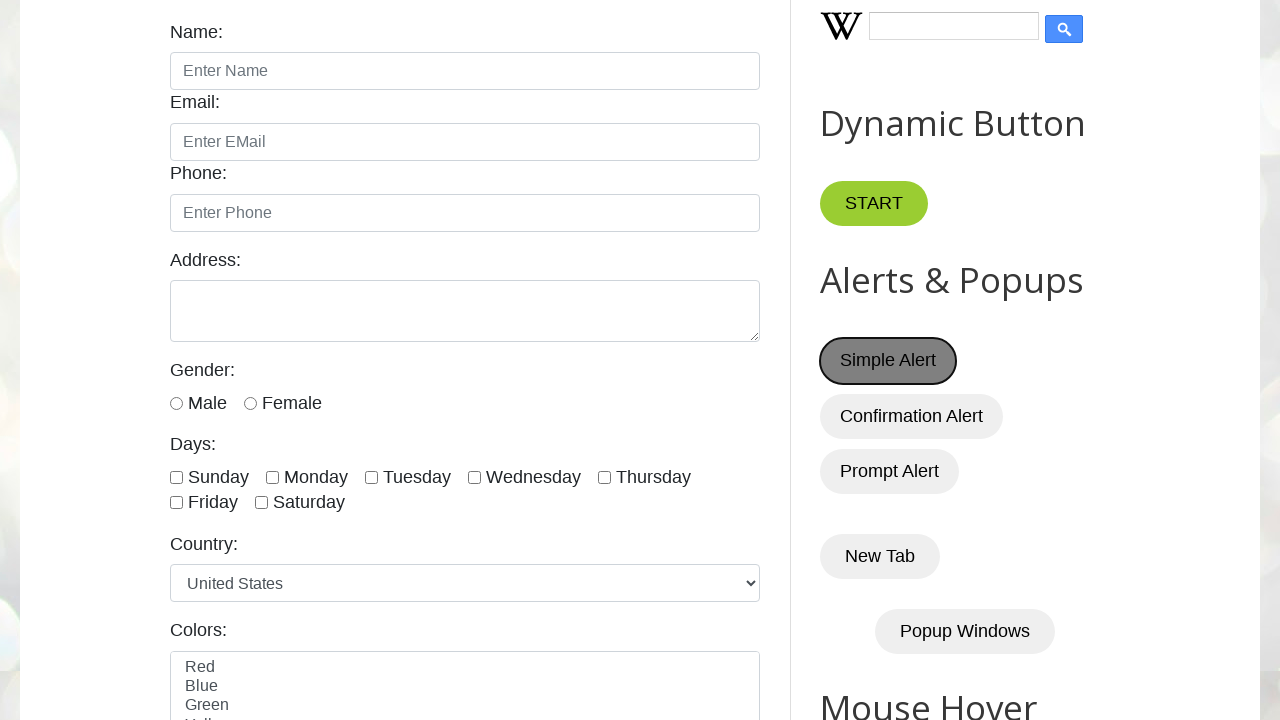

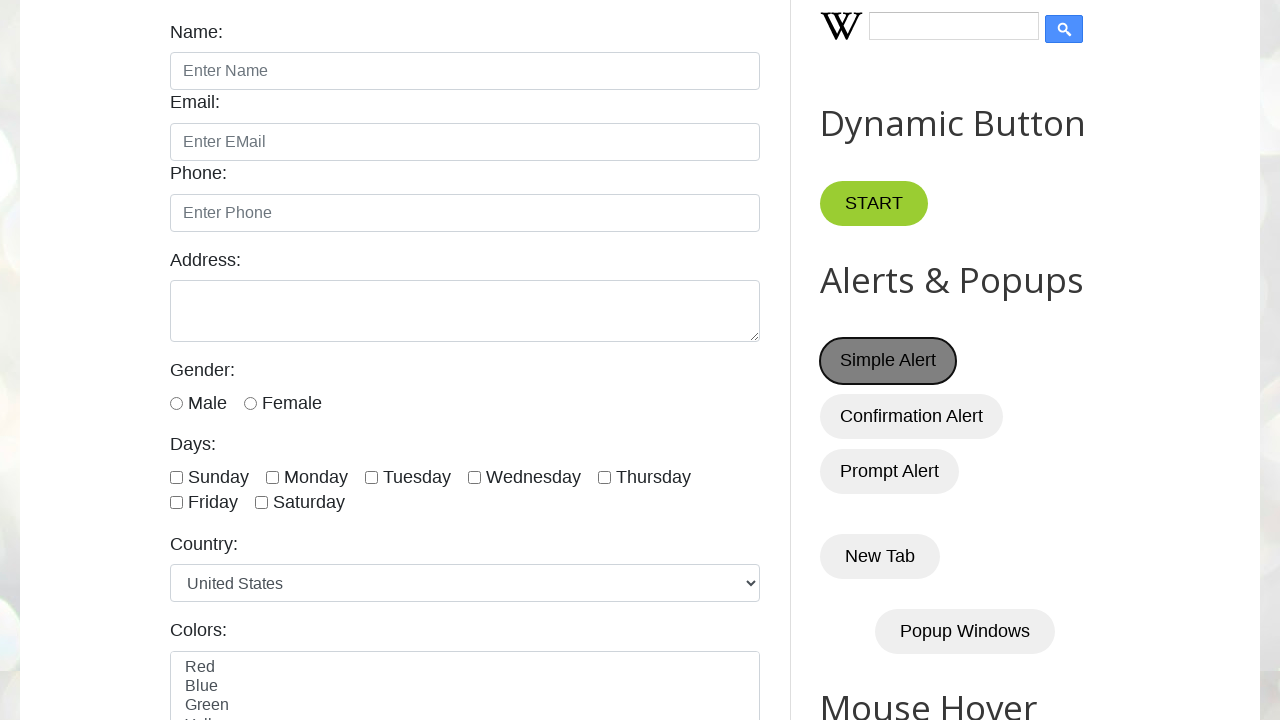